Solves a math problem by extracting a value from an image element's attribute, calculating a result, and submitting a form with checkbox and radio button selections

Starting URL: http://suninjuly.github.io/get_attribute.html

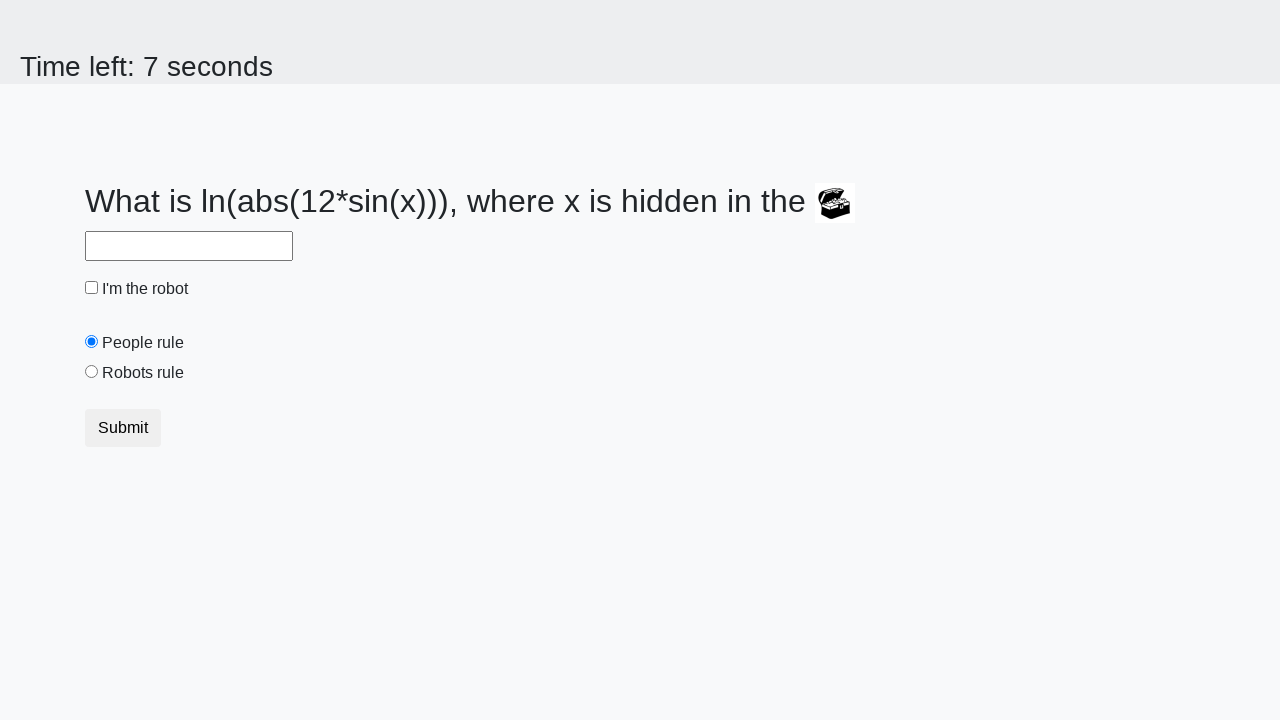

Located treasure image element
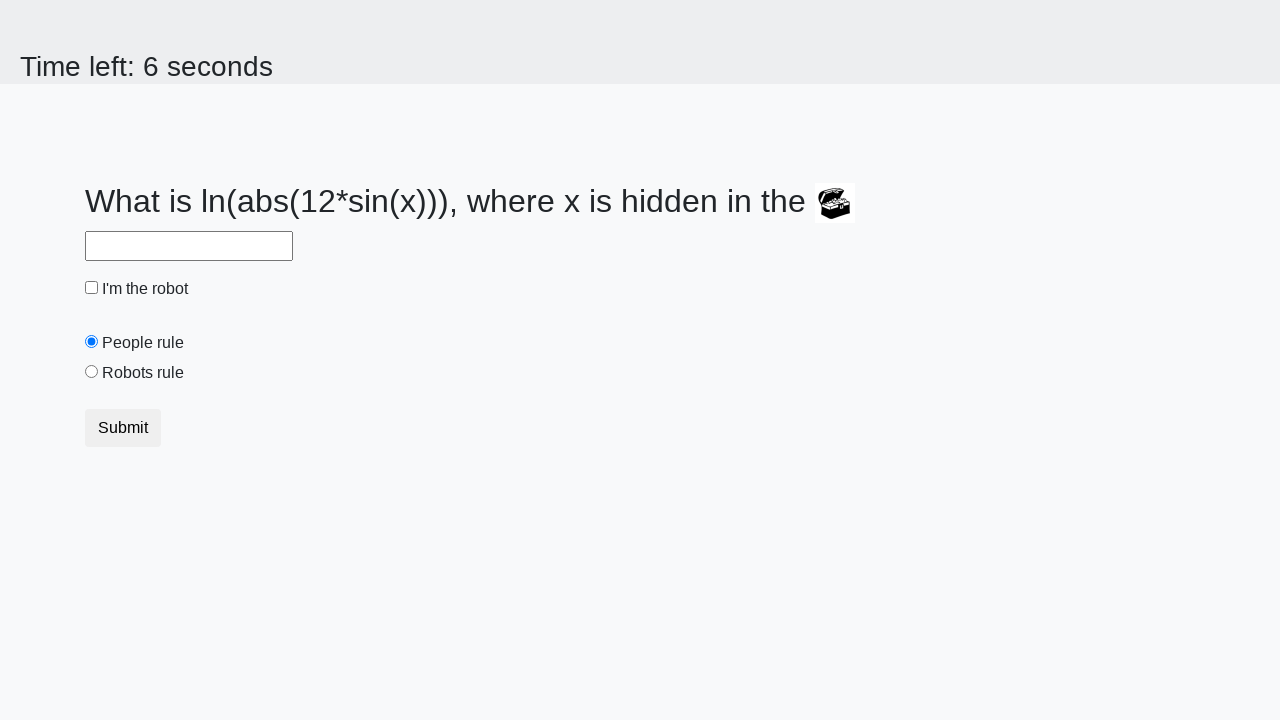

Extracted valuex attribute from treasure element
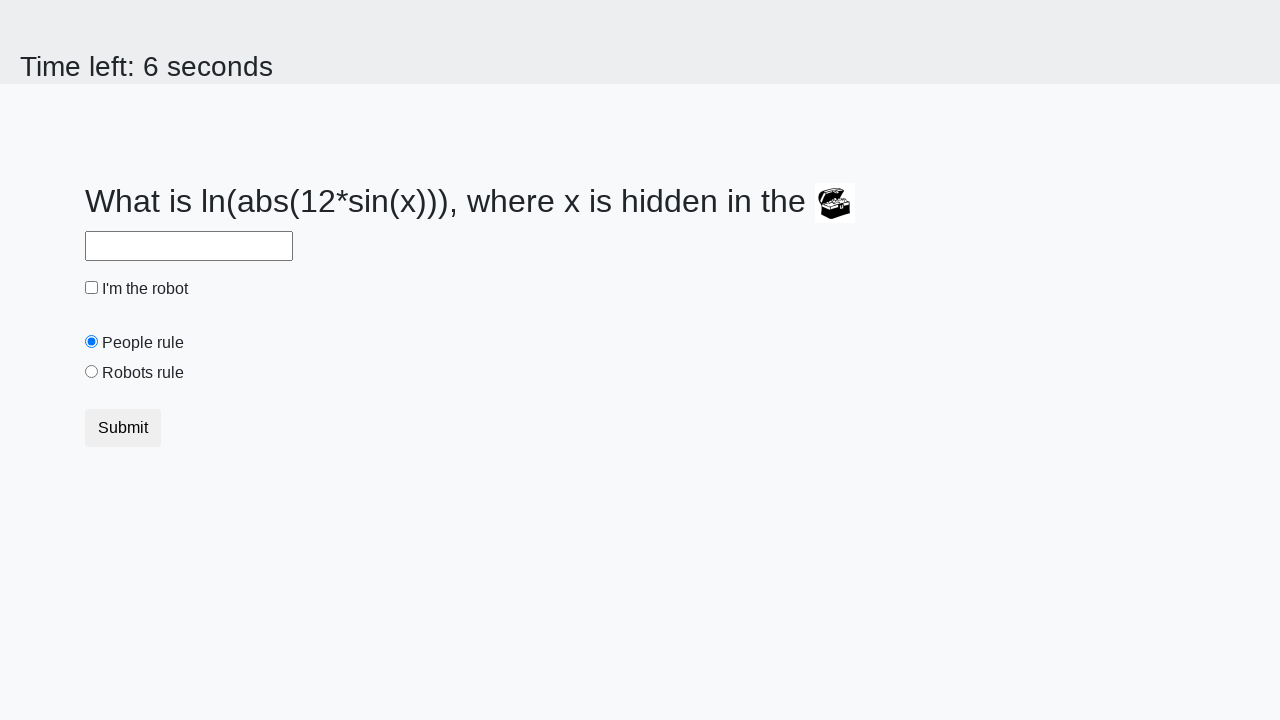

Calculated result using logarithm formula: log(12*sin(x))
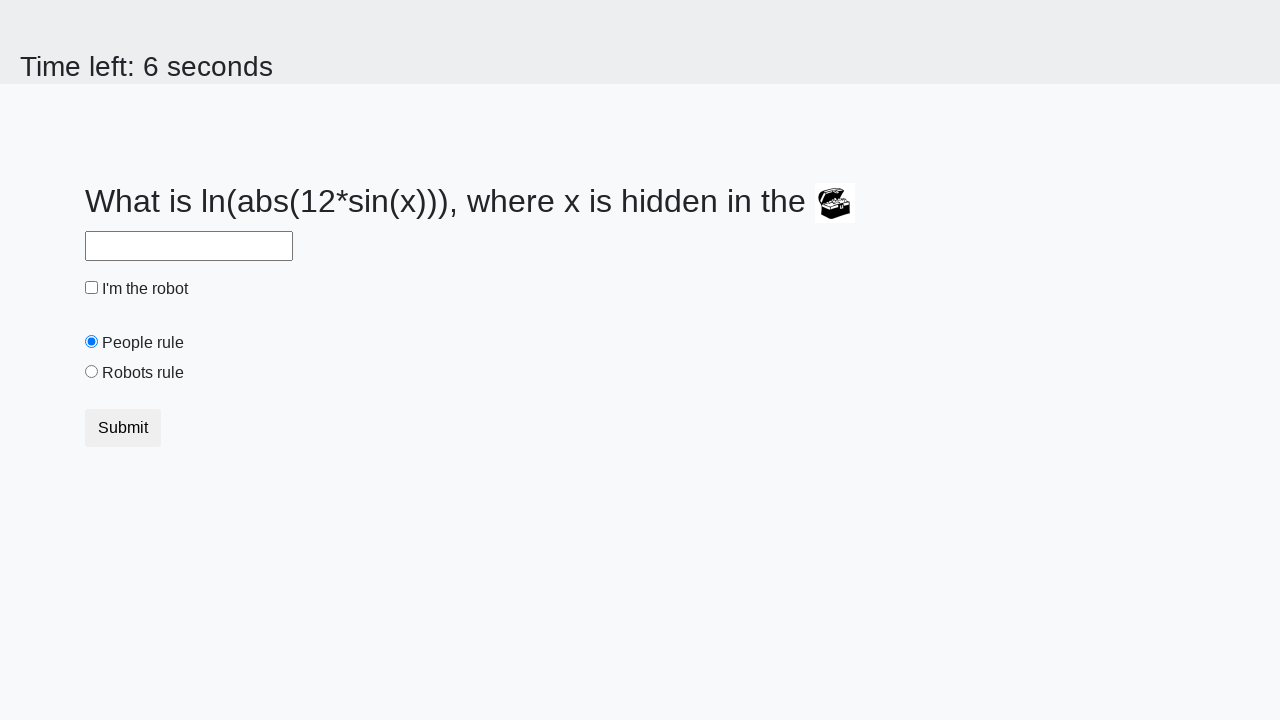

Filled answer field with calculated value on #answer
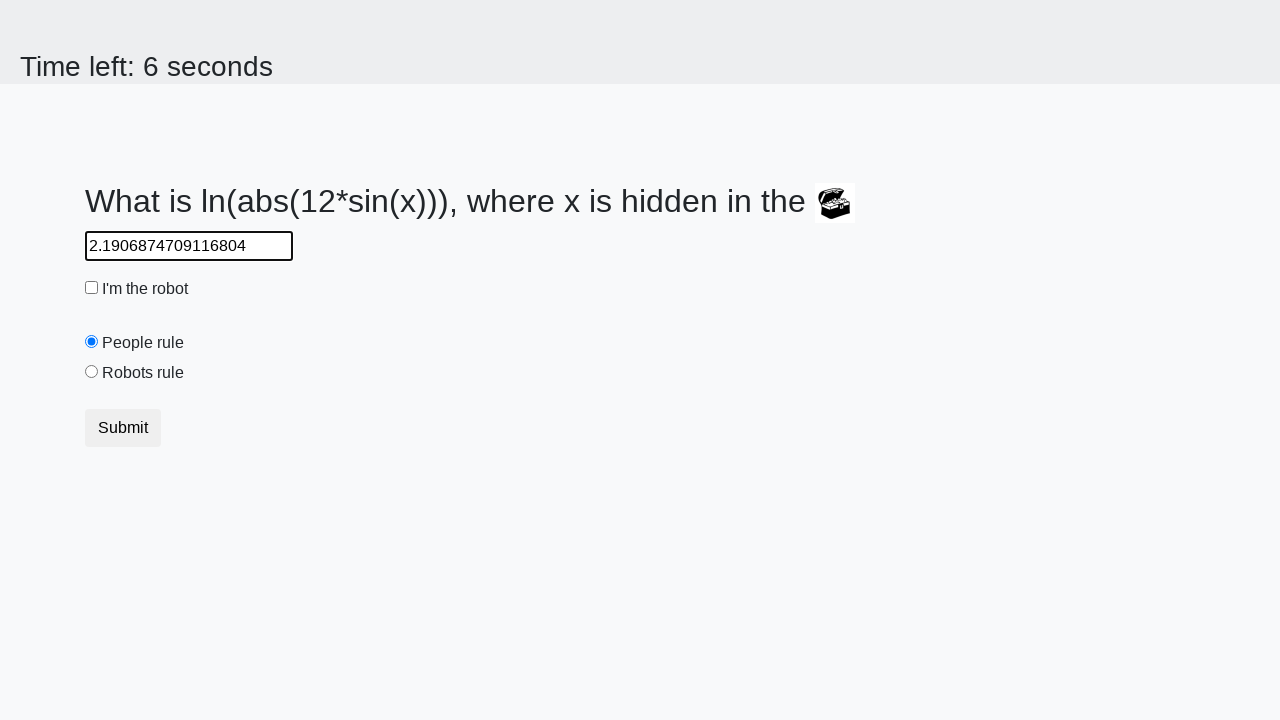

Clicked robot checkbox at (92, 288) on #robotCheckbox
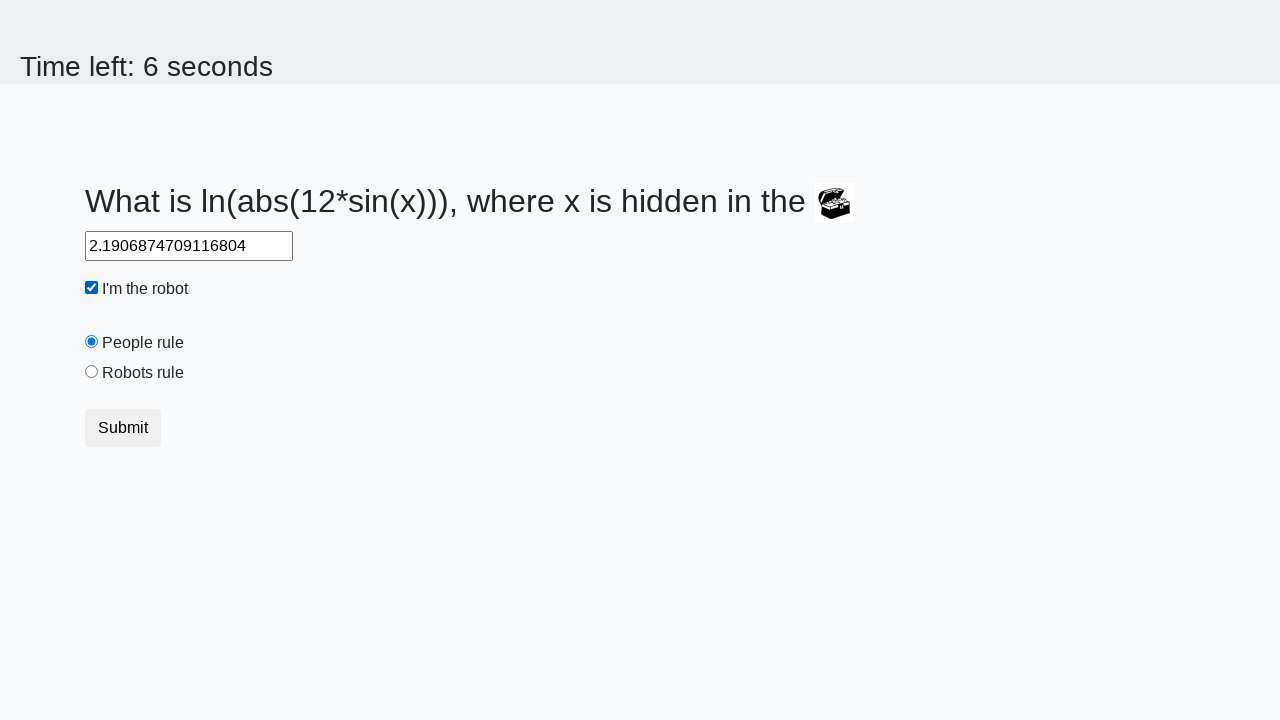

Selected robots rule radio button at (92, 372) on #robotsRule
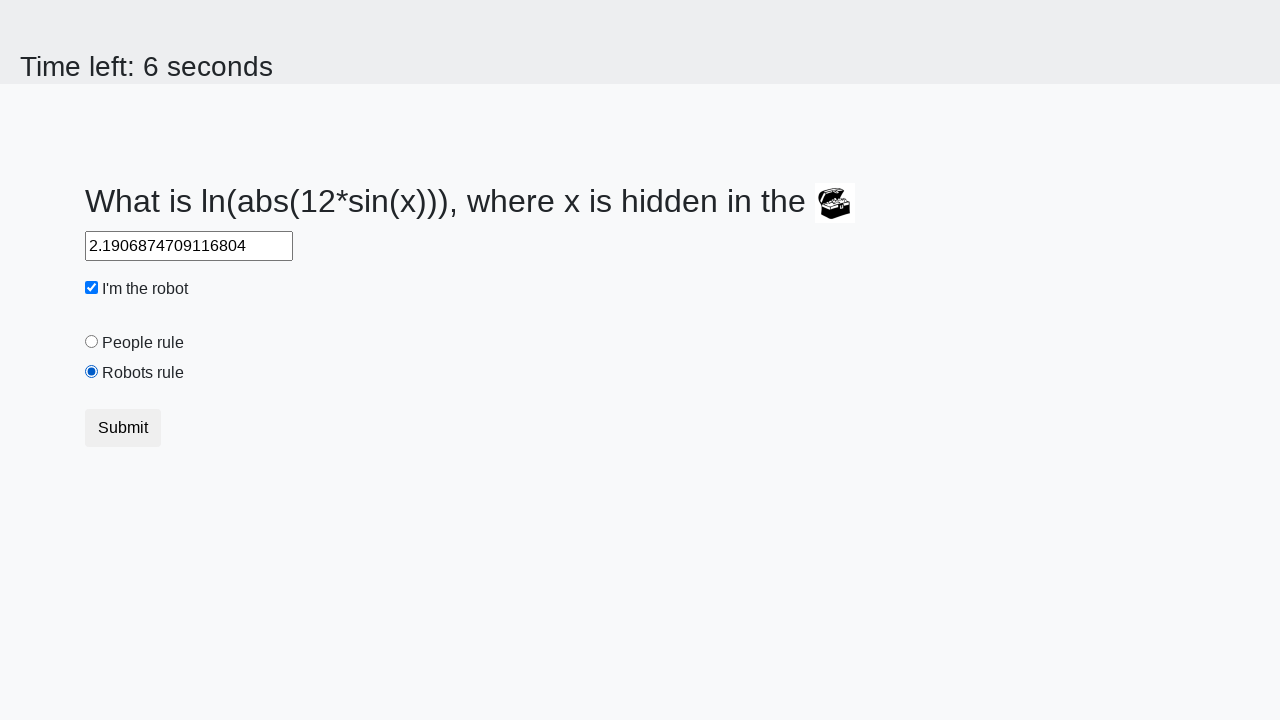

Clicked submit button to submit form at (123, 428) on button.btn
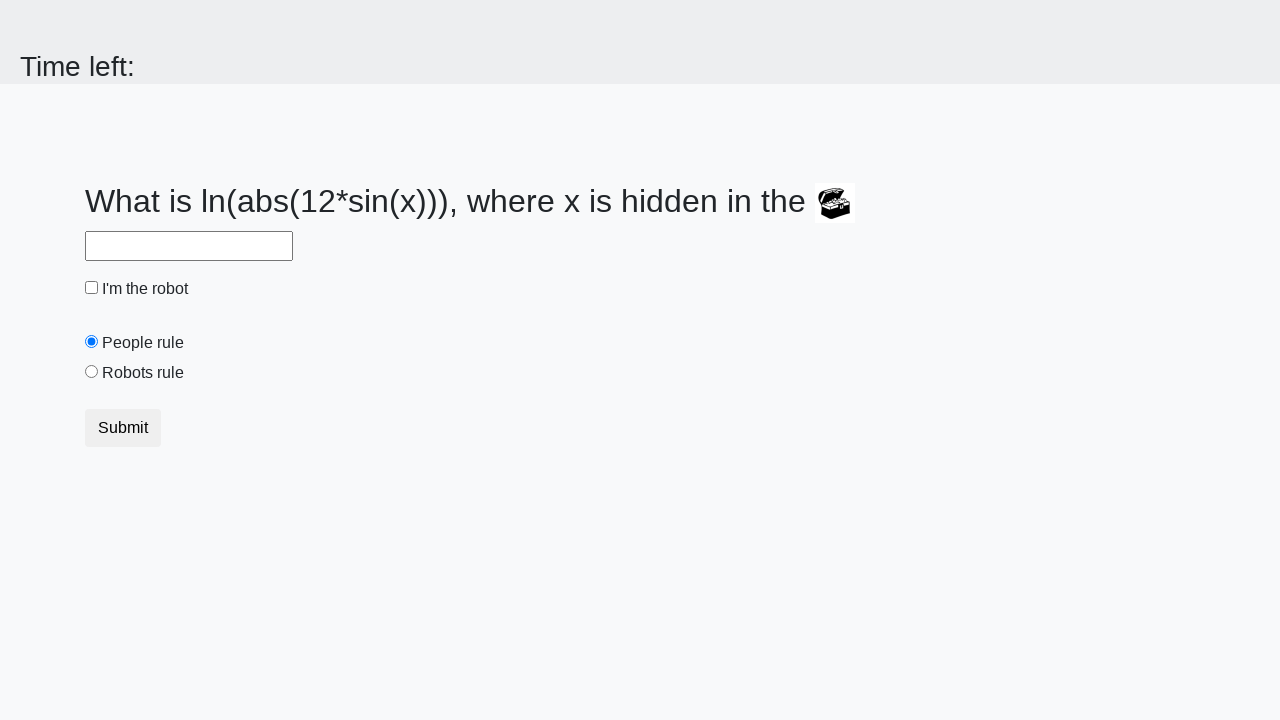

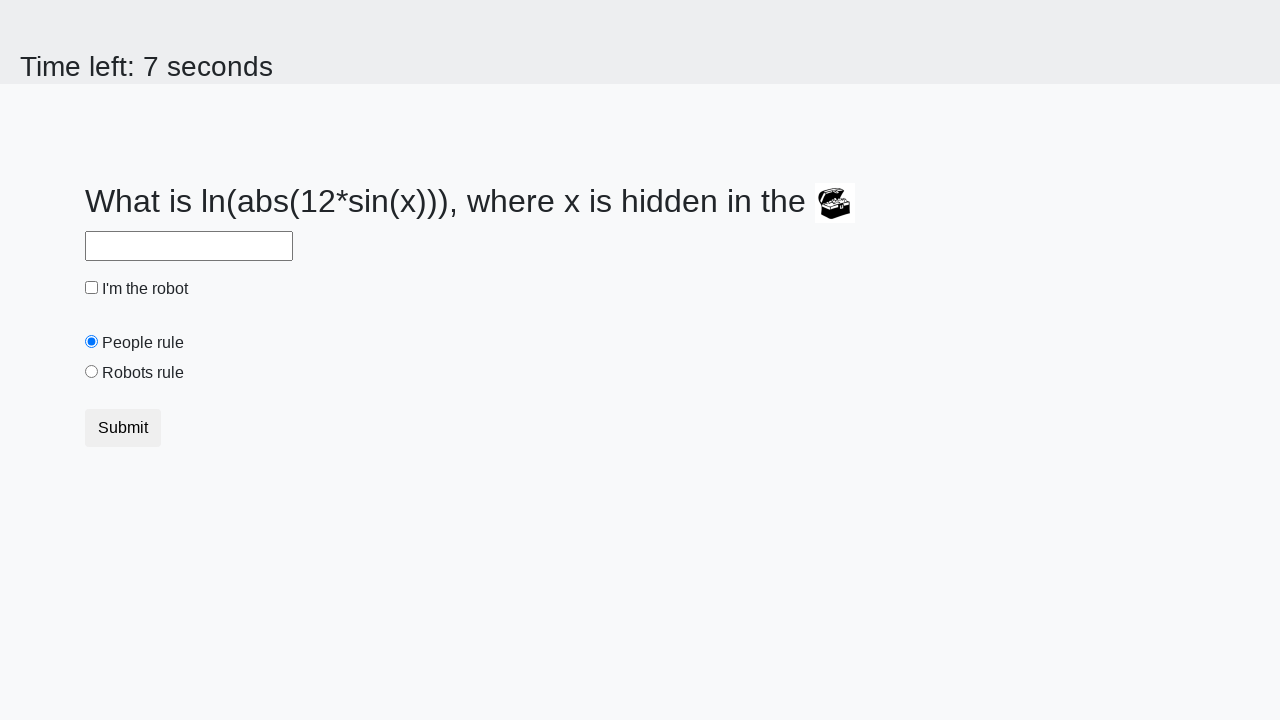